Navigates to the Add/Remove Elements page, adds 5 elements, then deletes all of them, verifying that no Delete buttons remain.

Starting URL: https://the-internet.herokuapp.com/

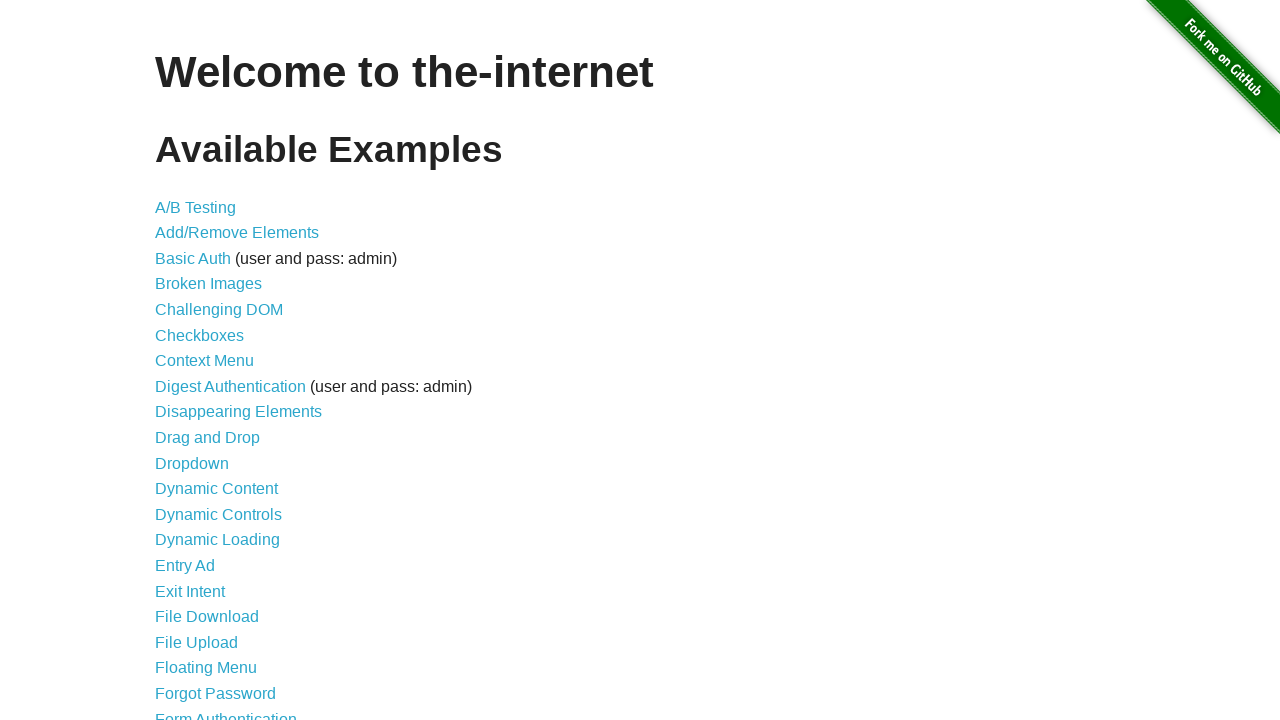

Clicked on Add/Remove Elements link from homepage at (237, 233) on a[href='/add_remove_elements/']
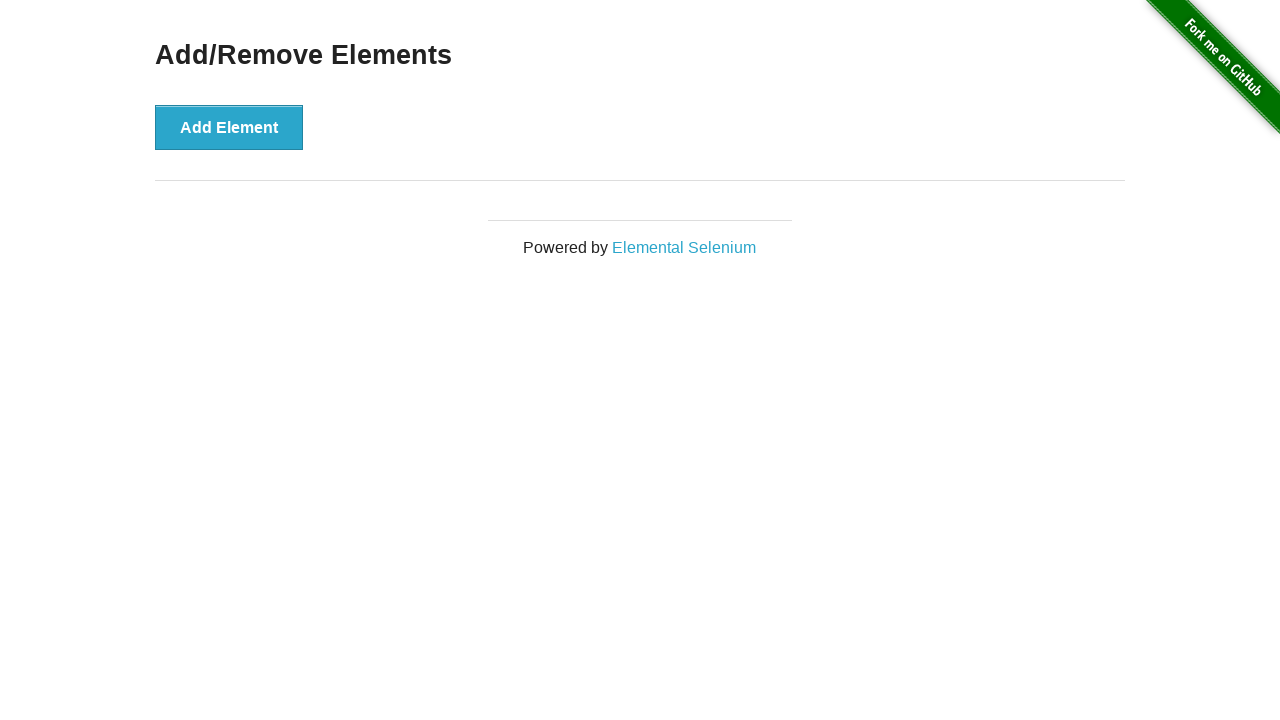

Clicked Add Element button (iteration 1 of 5) at (229, 127) on button:has-text('Add Element')
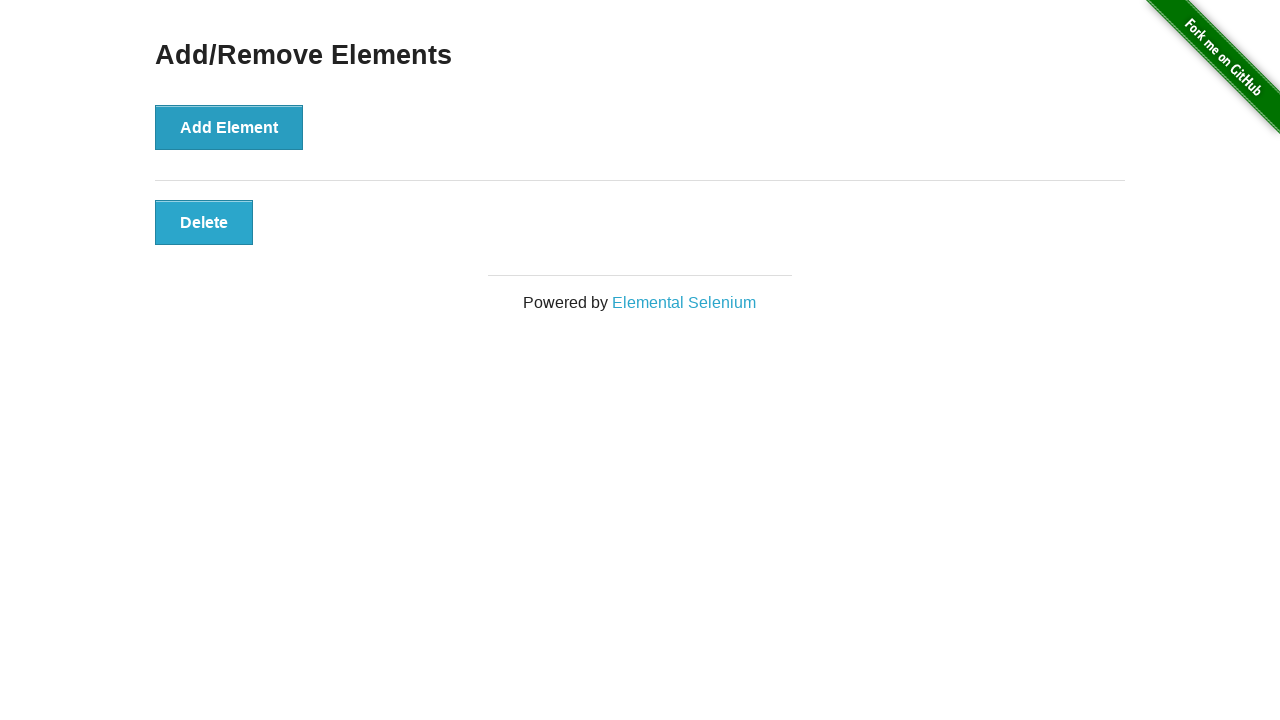

Clicked Add Element button (iteration 2 of 5) at (229, 127) on button:has-text('Add Element')
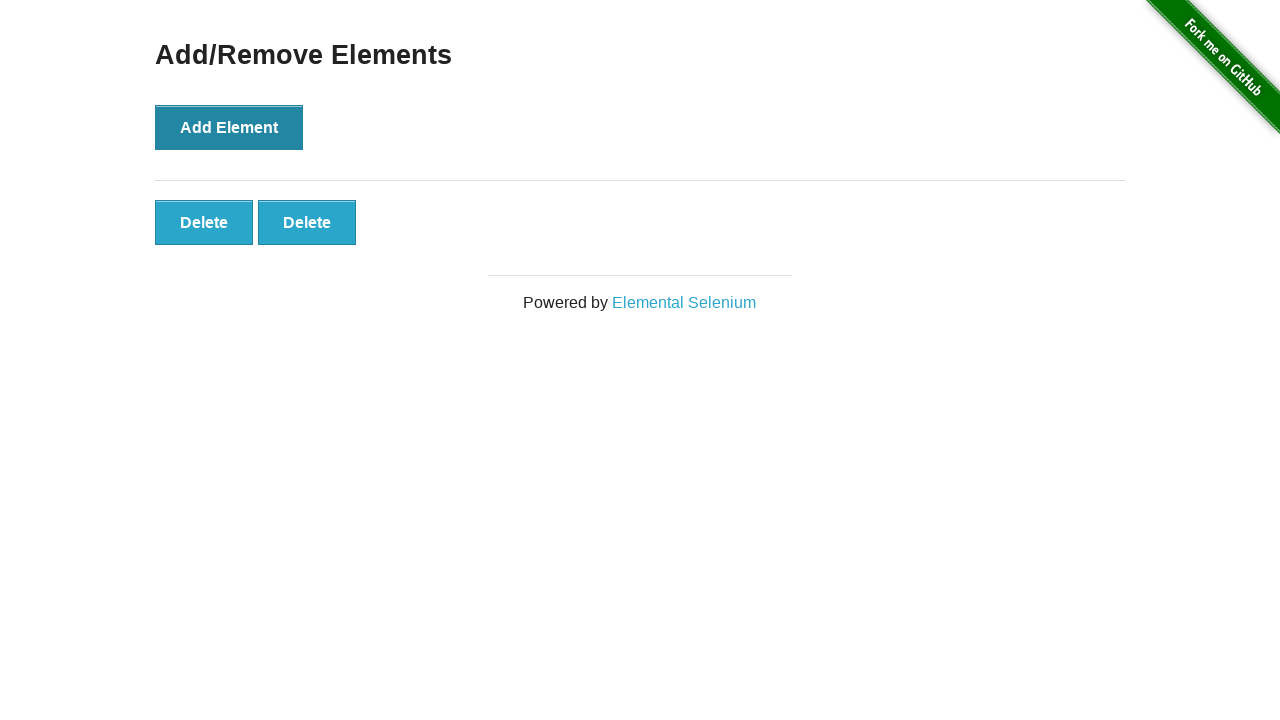

Clicked Add Element button (iteration 3 of 5) at (229, 127) on button:has-text('Add Element')
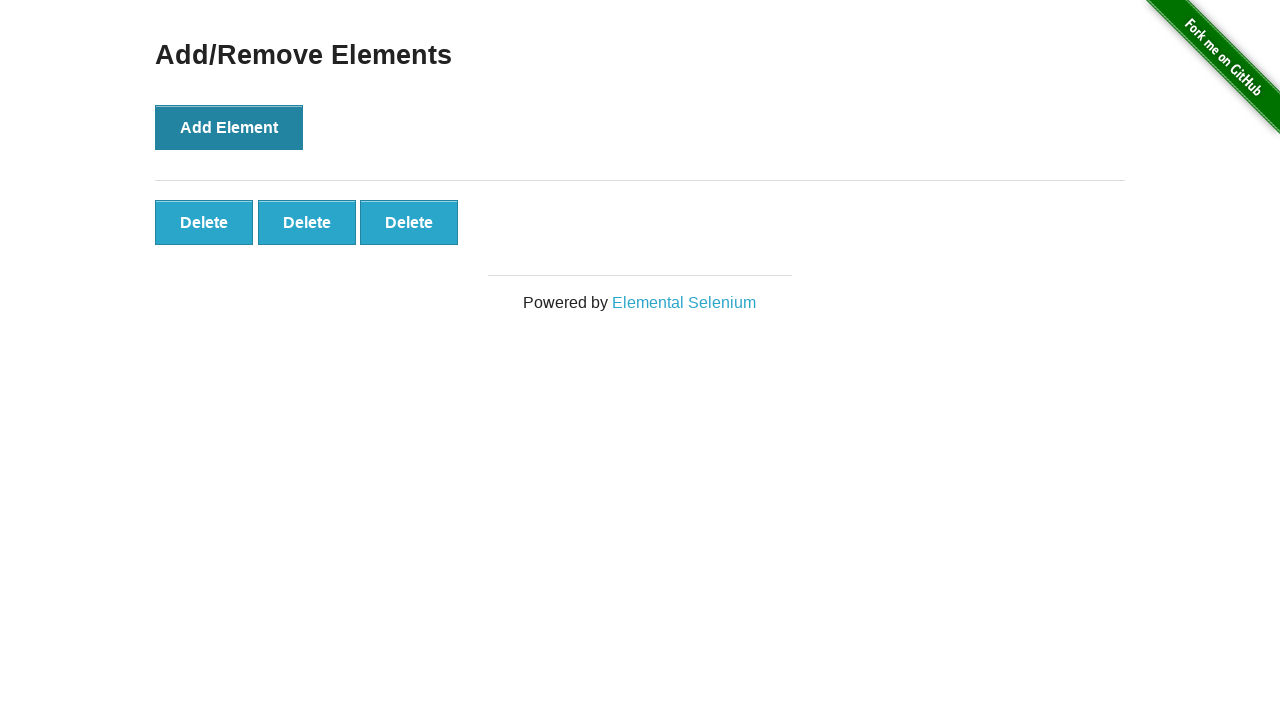

Clicked Add Element button (iteration 4 of 5) at (229, 127) on button:has-text('Add Element')
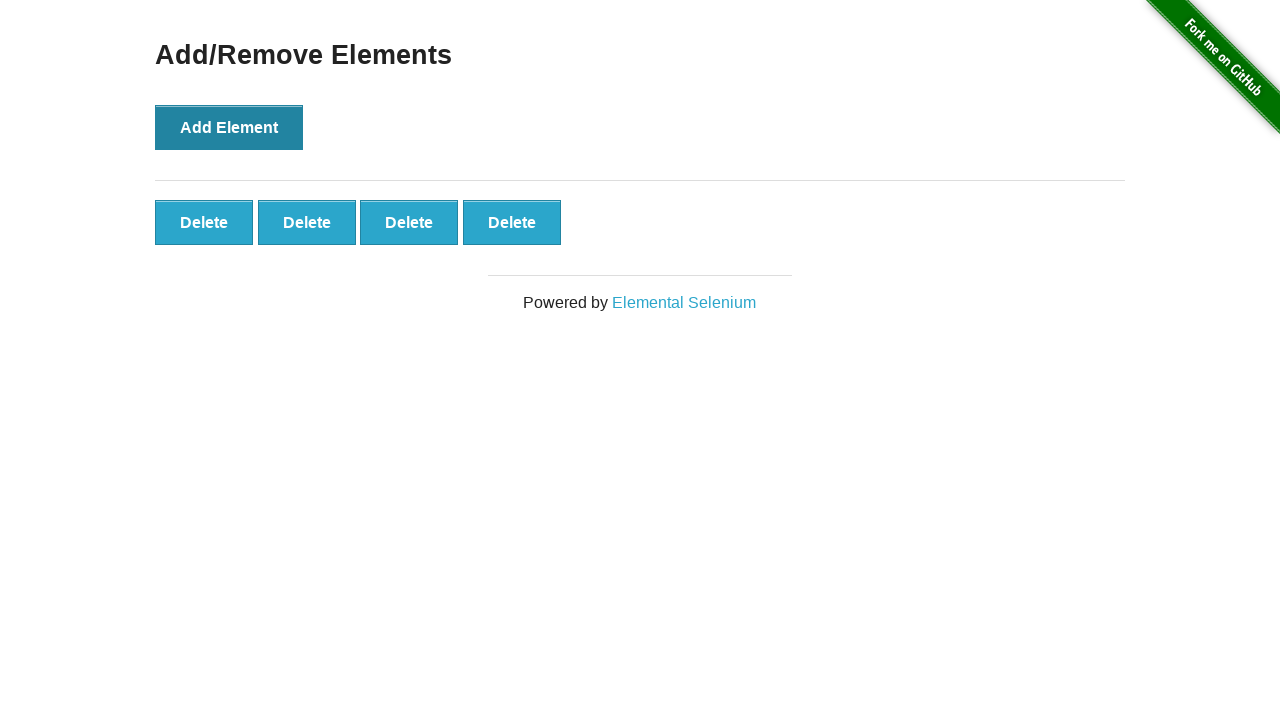

Clicked Add Element button (iteration 5 of 5) at (229, 127) on button:has-text('Add Element')
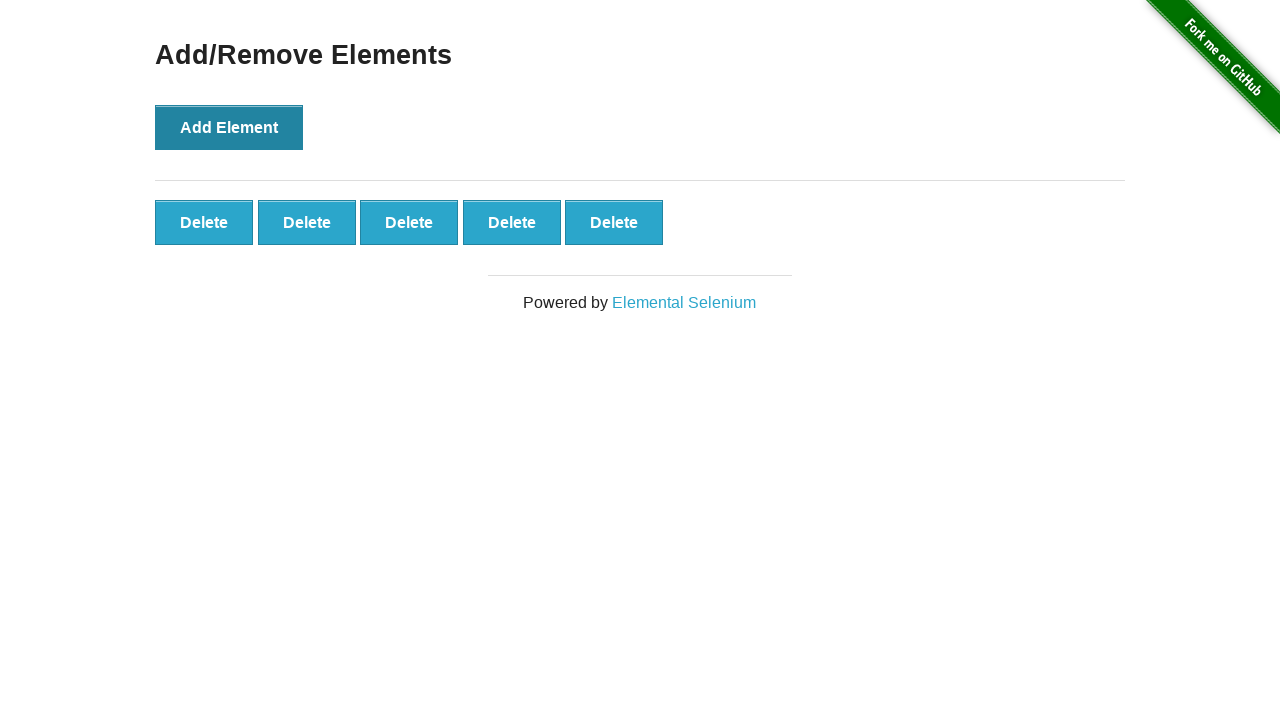

Clicked Delete button to remove an element at (204, 222) on button:has-text('Delete') >> nth=0
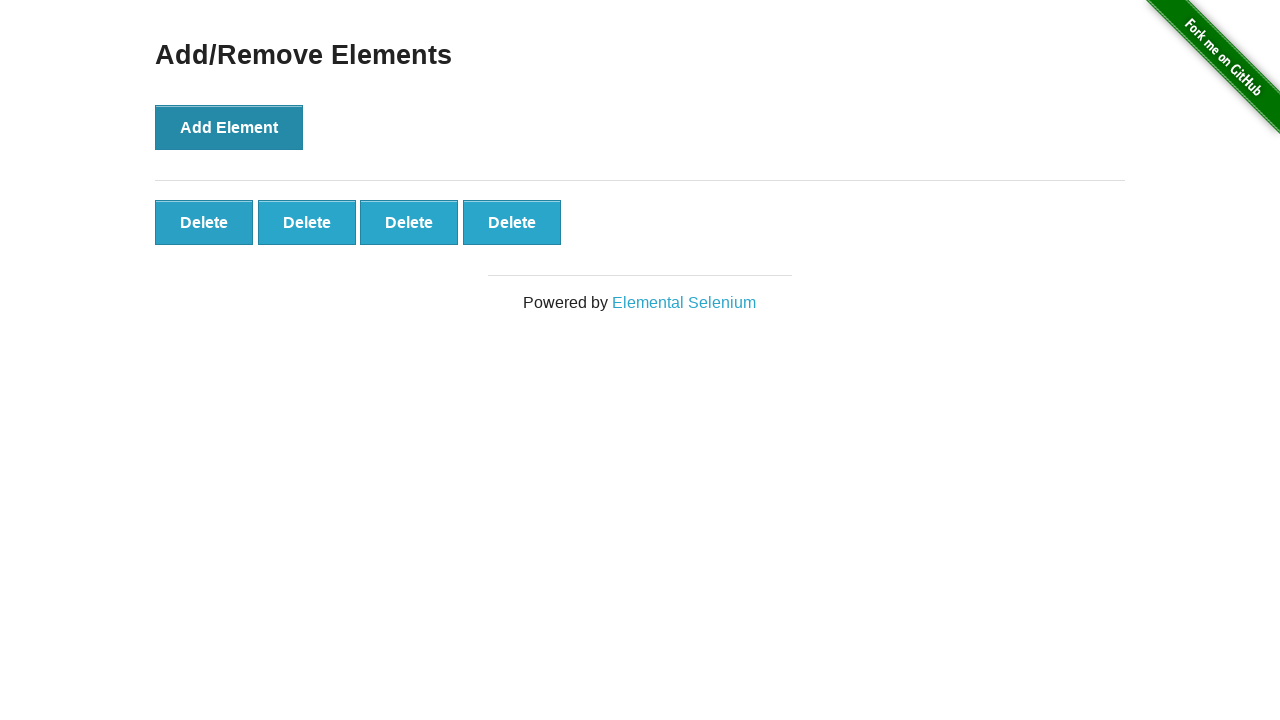

Clicked Delete button to remove an element at (204, 222) on button:has-text('Delete') >> nth=0
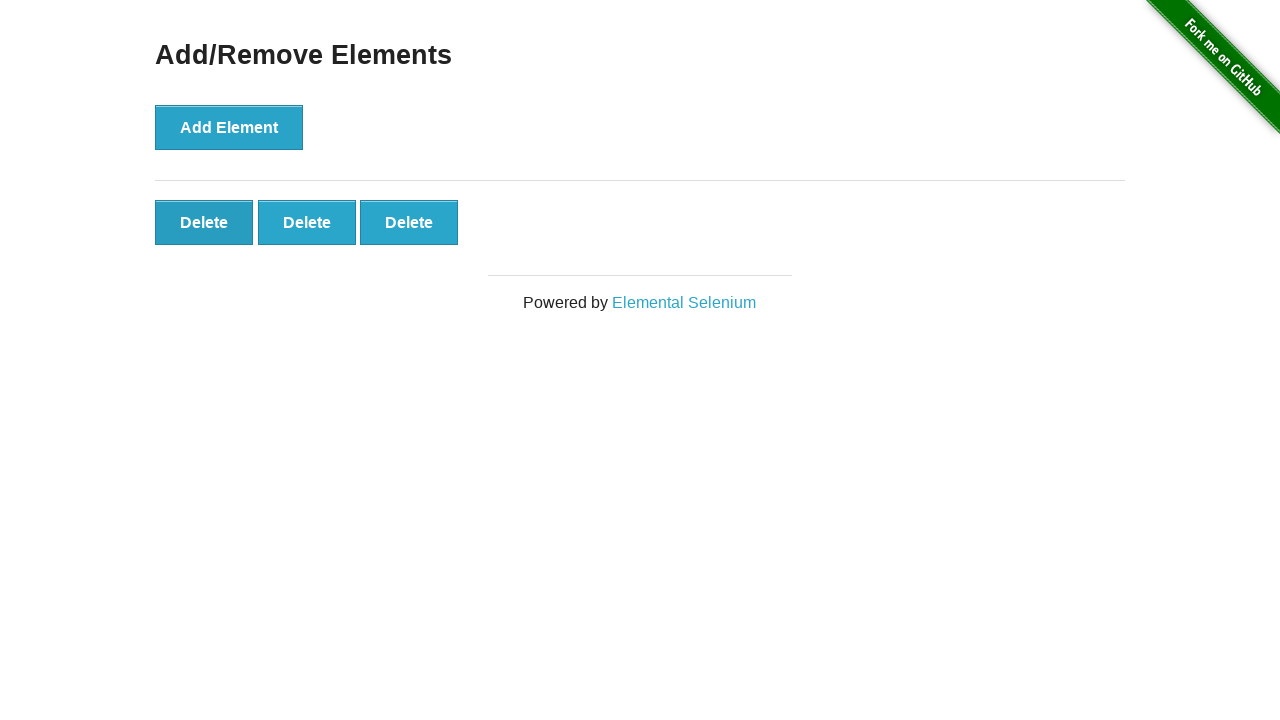

Clicked Delete button to remove an element at (204, 222) on button:has-text('Delete') >> nth=0
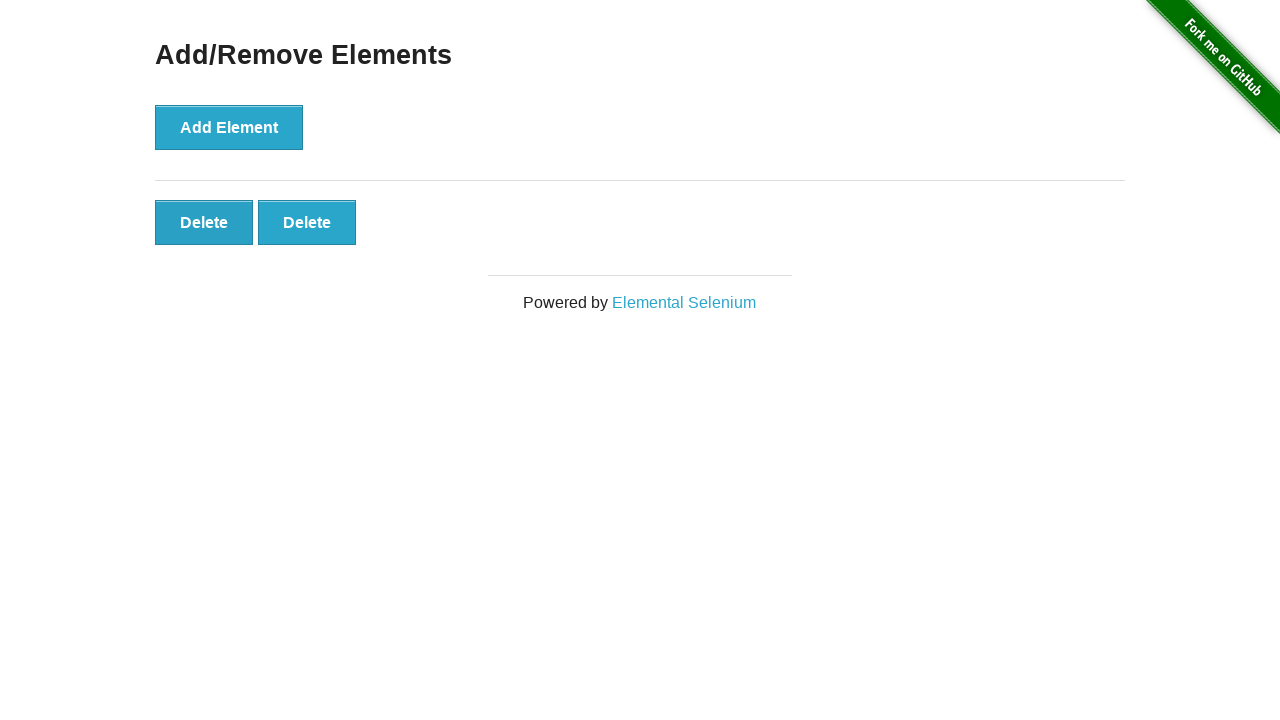

Clicked Delete button to remove an element at (204, 222) on button:has-text('Delete') >> nth=0
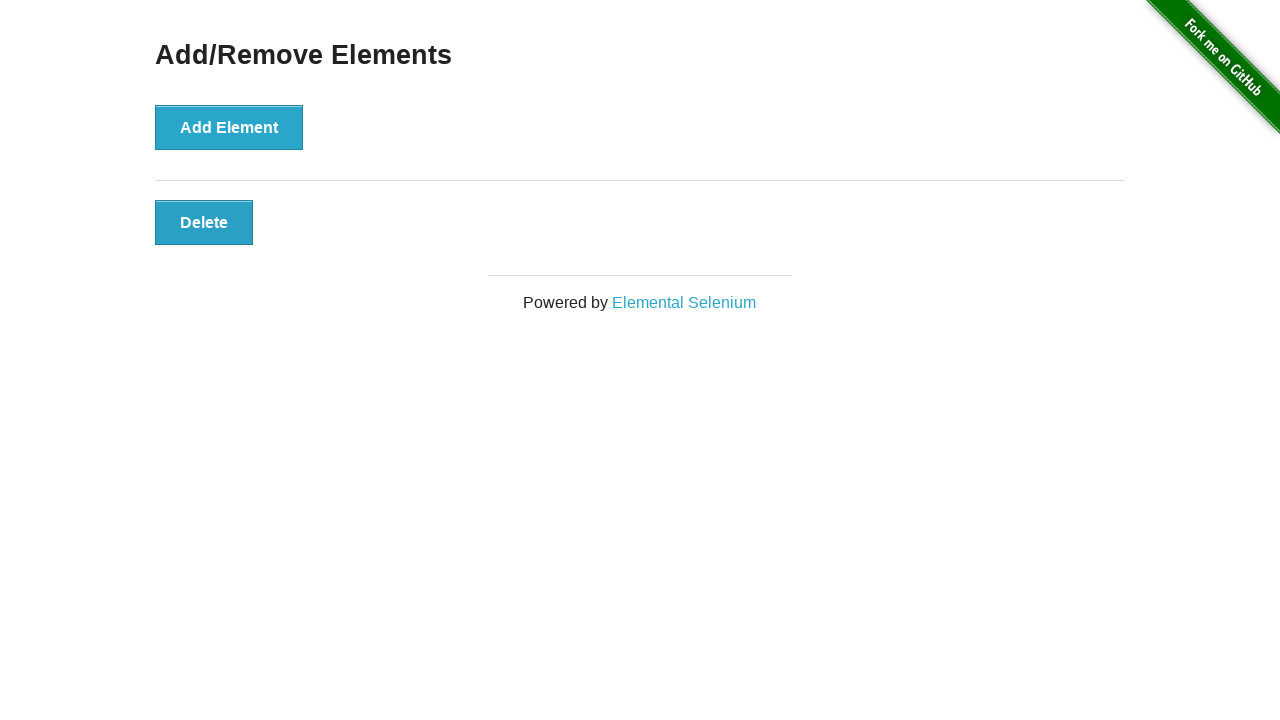

Clicked Delete button to remove an element at (204, 222) on button:has-text('Delete') >> nth=0
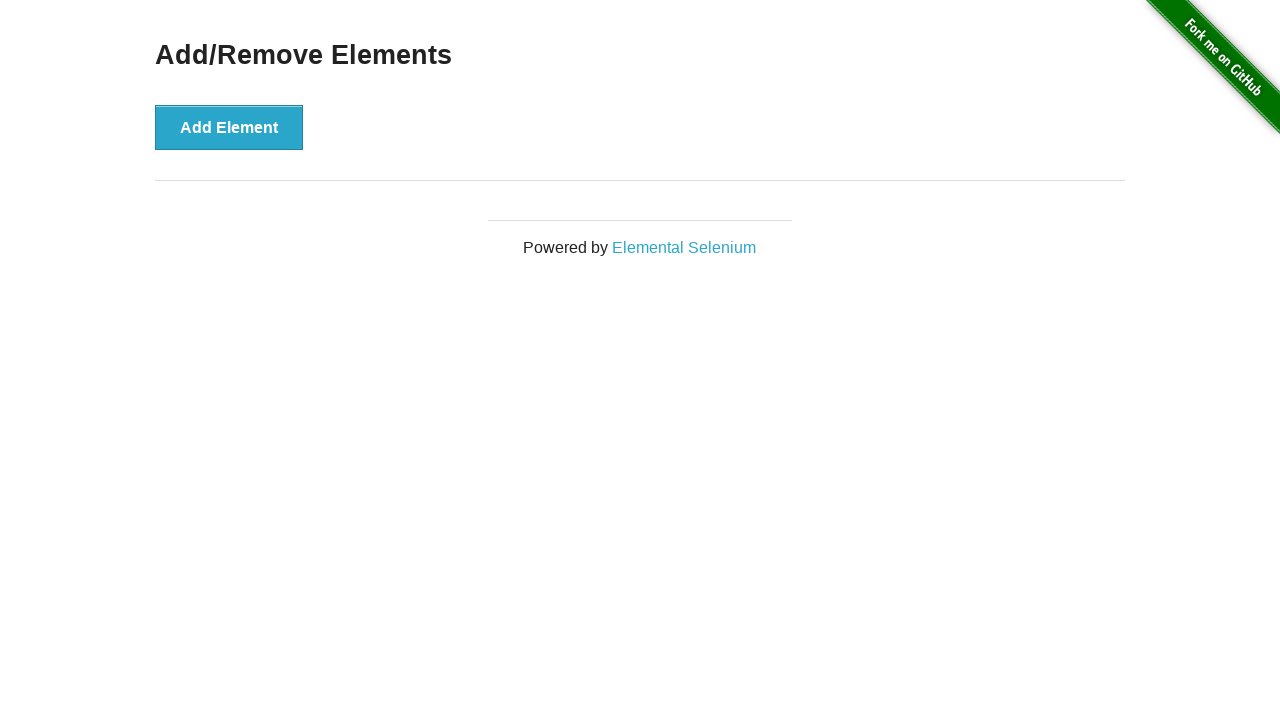

Verified that no Delete buttons remain on the page
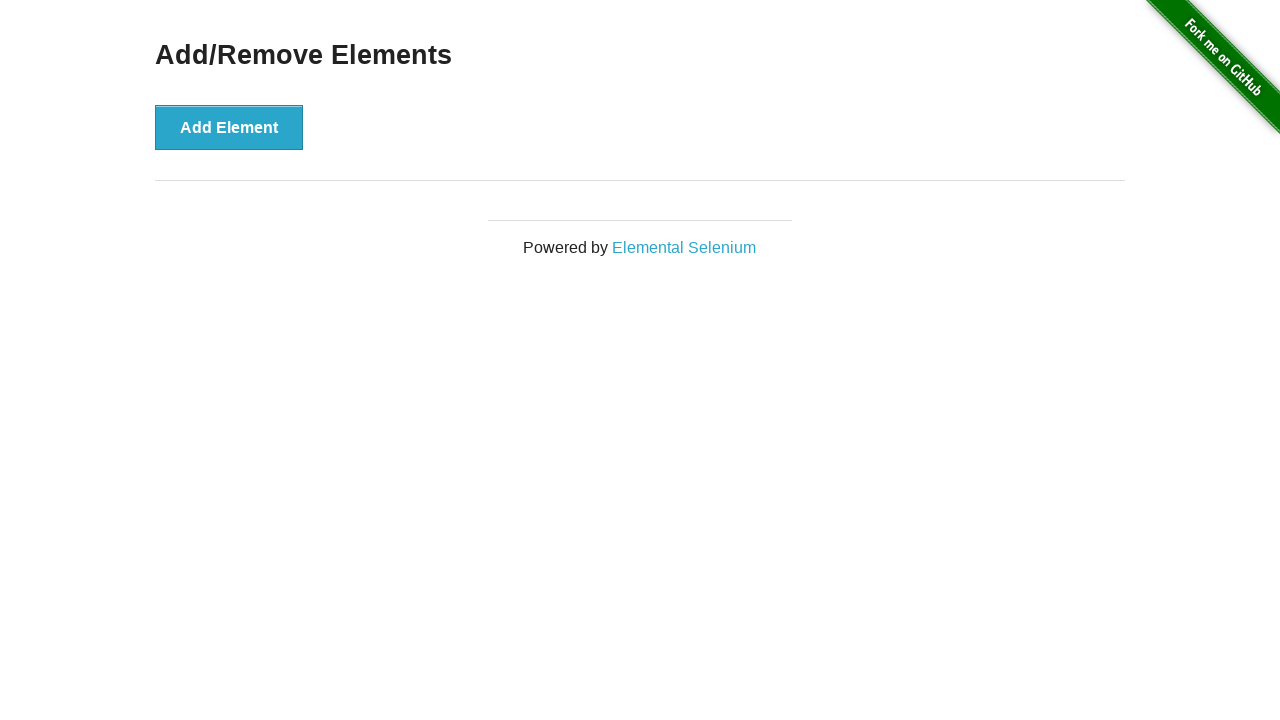

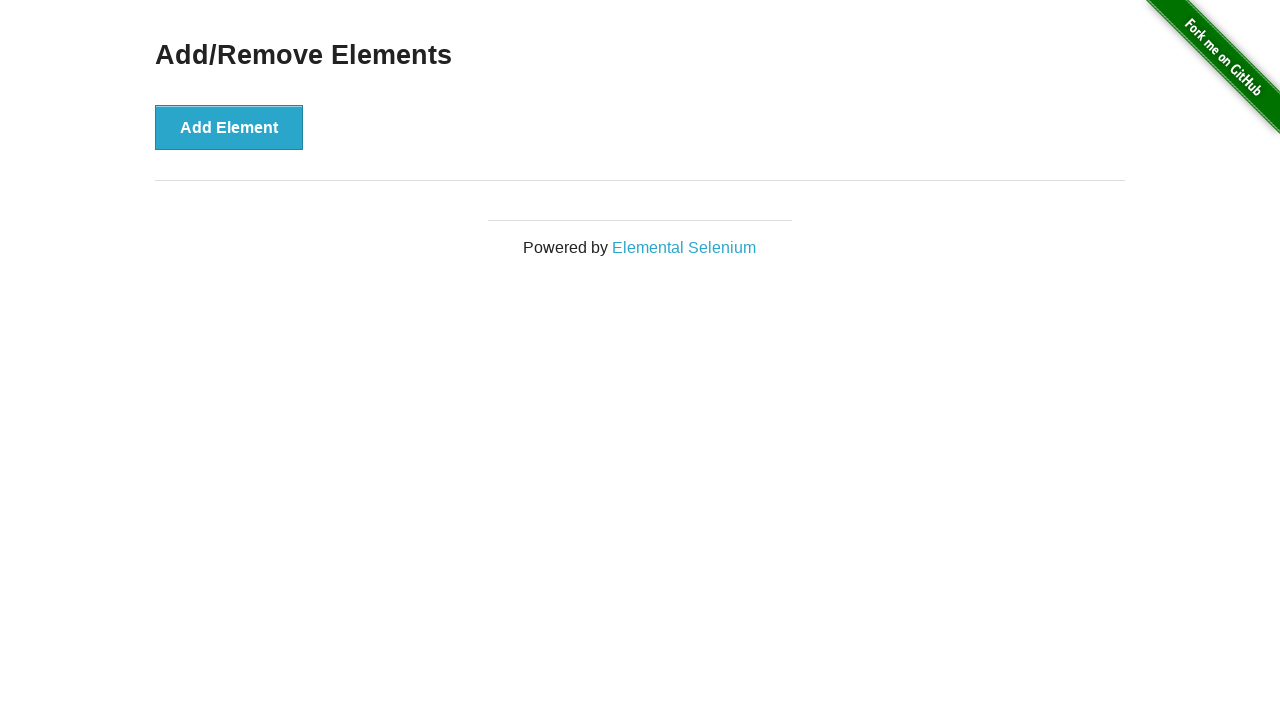